Tests the signature pad functionality by drawing a pattern on the canvas using mouse actions and then clearing it

Starting URL: http://szimek.github.io/signature_pad/

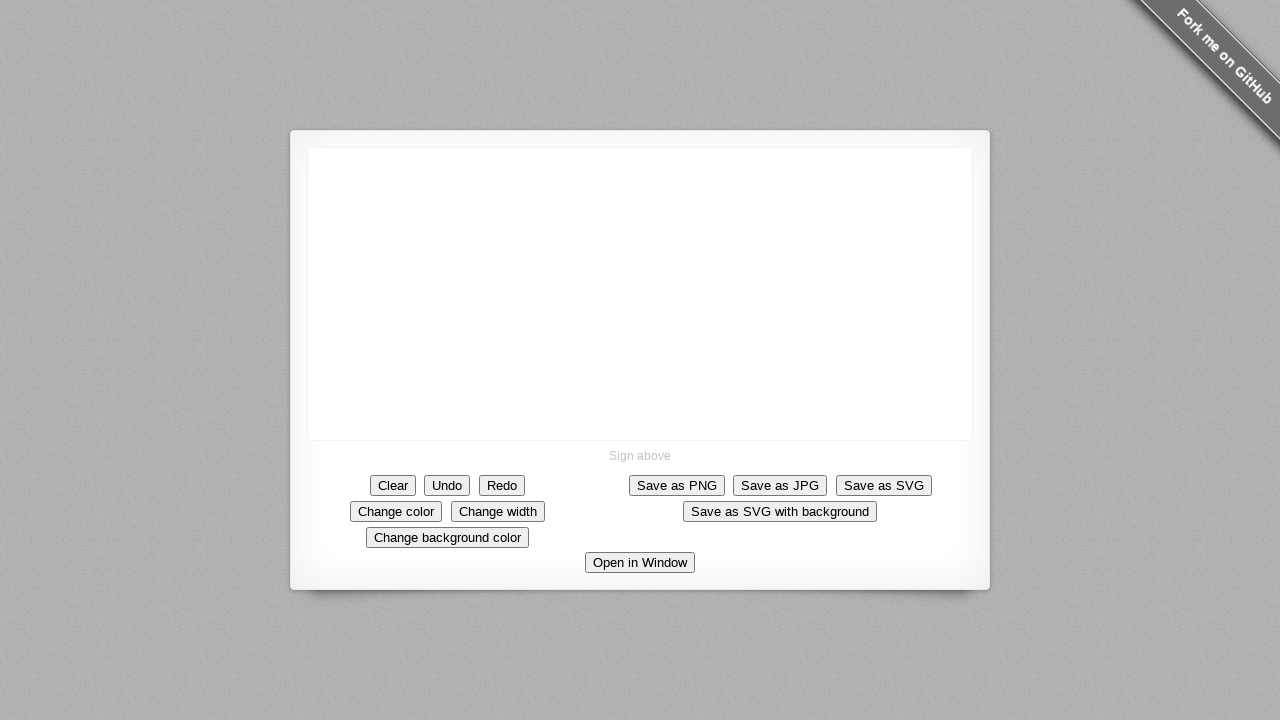

Located the signature pad canvas element
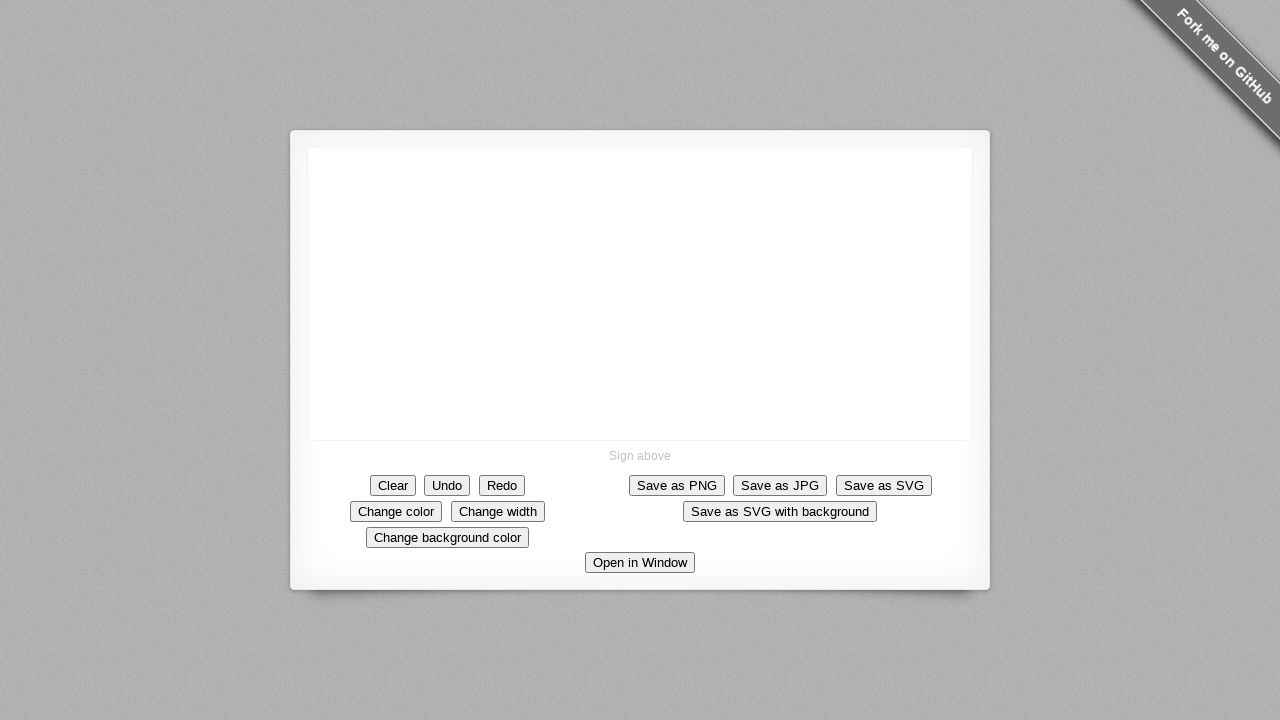

Retrieved canvas bounding box coordinates
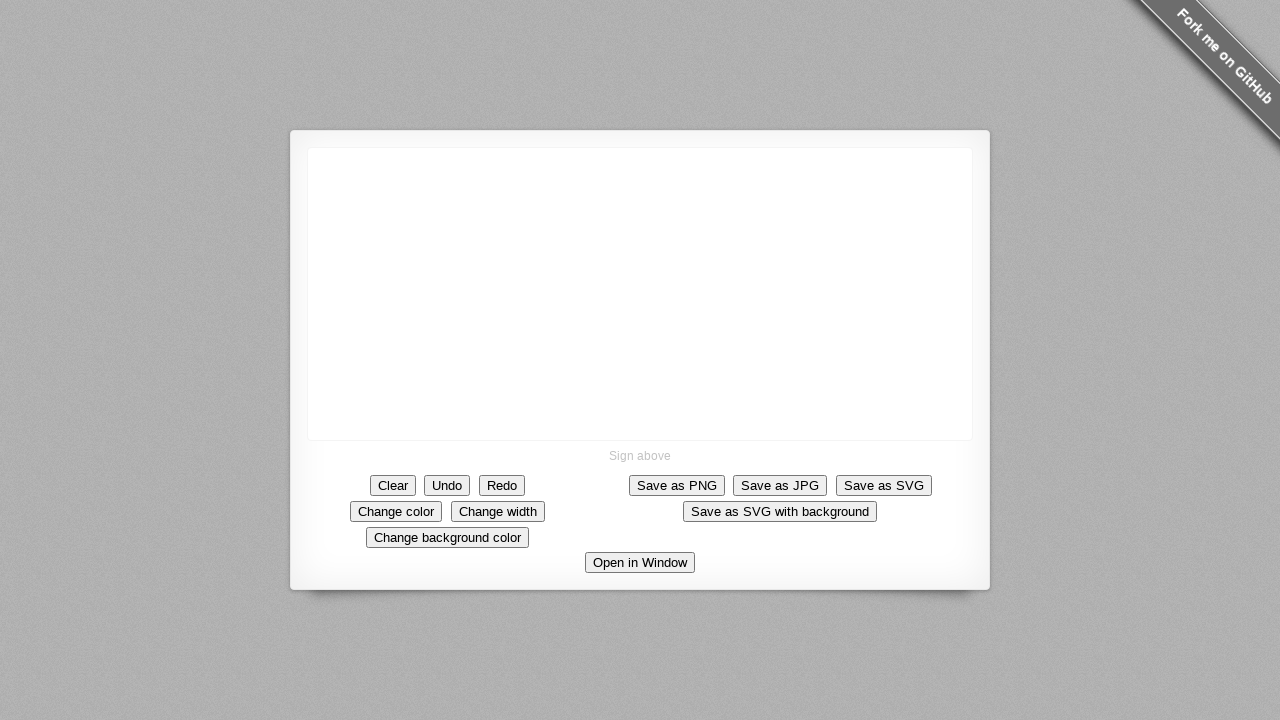

Moved mouse to center of canvas at (640, 294)
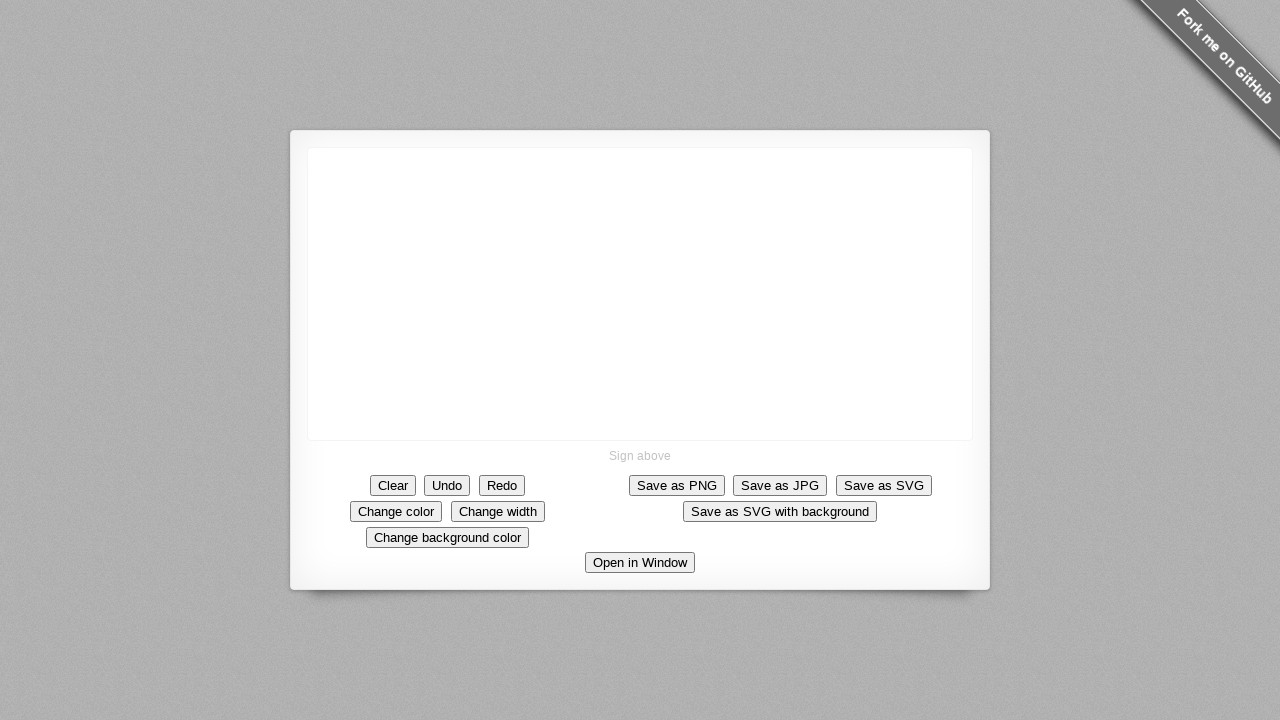

Pressed mouse button down to start drawing at (640, 294)
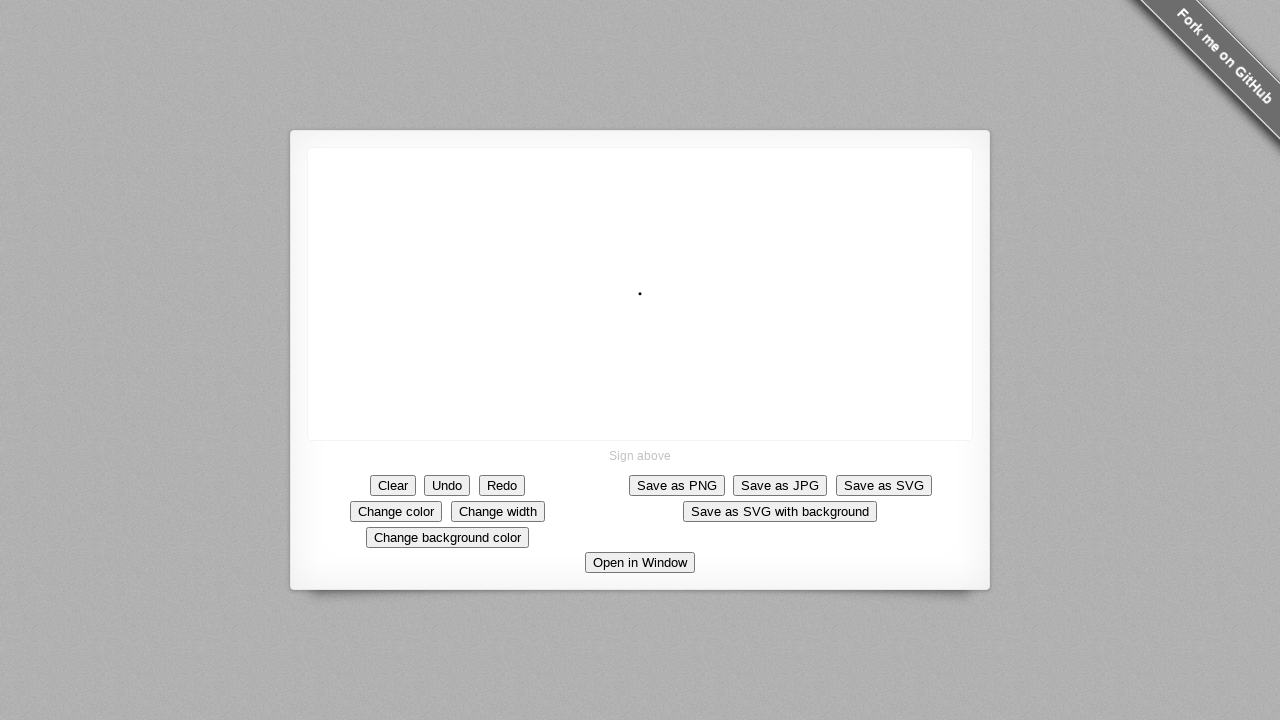

Drew diagonal line up-left on canvas at (590, 244)
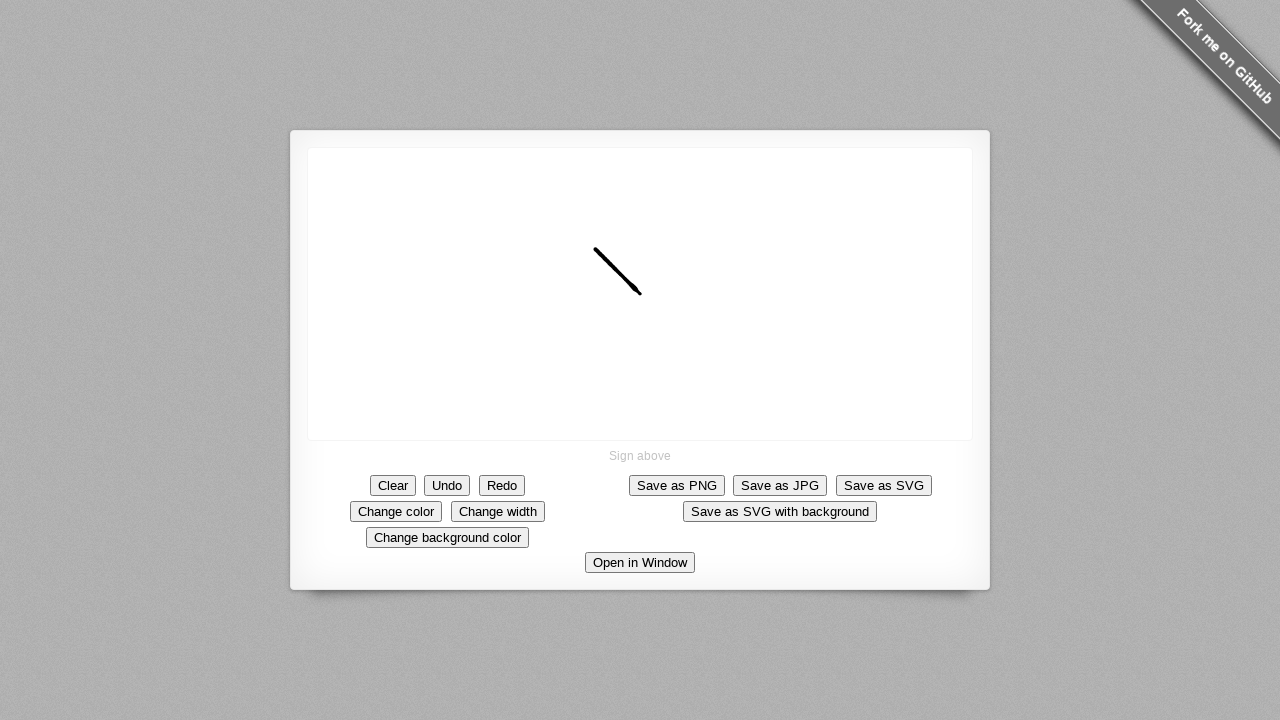

Drew vertical line downward on canvas at (590, 294)
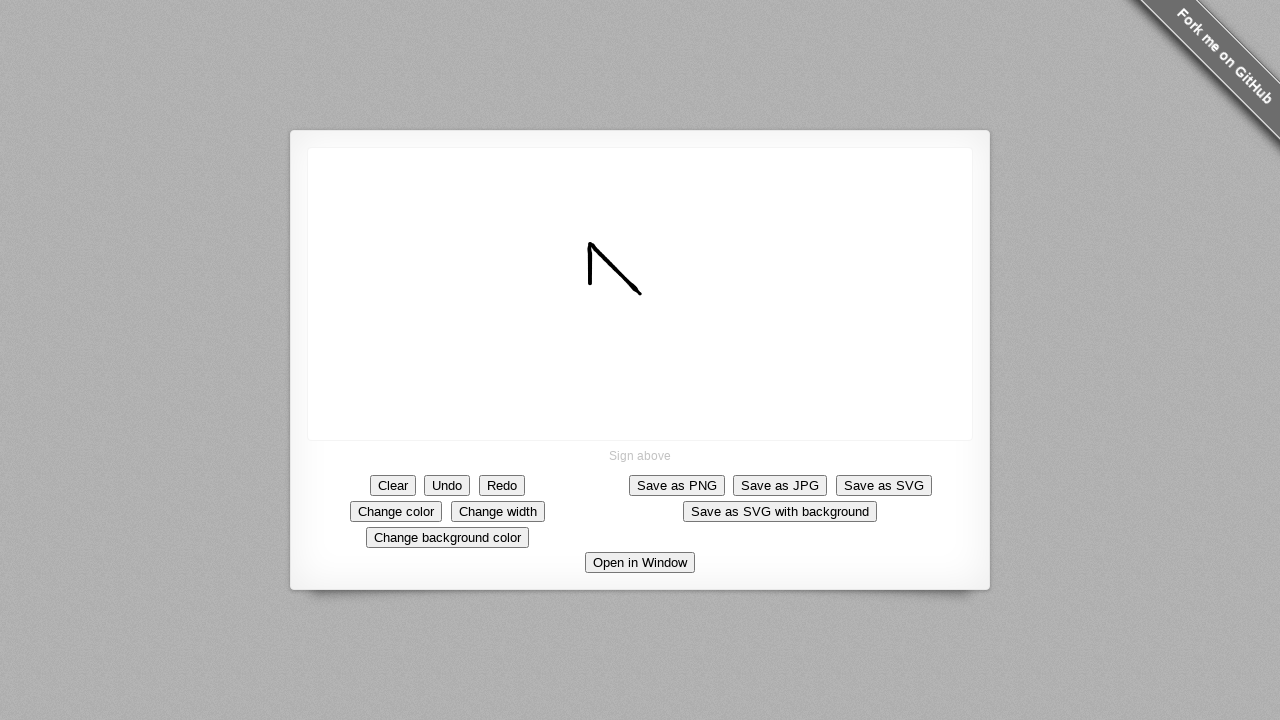

Drew horizontal line to the right on canvas at (640, 294)
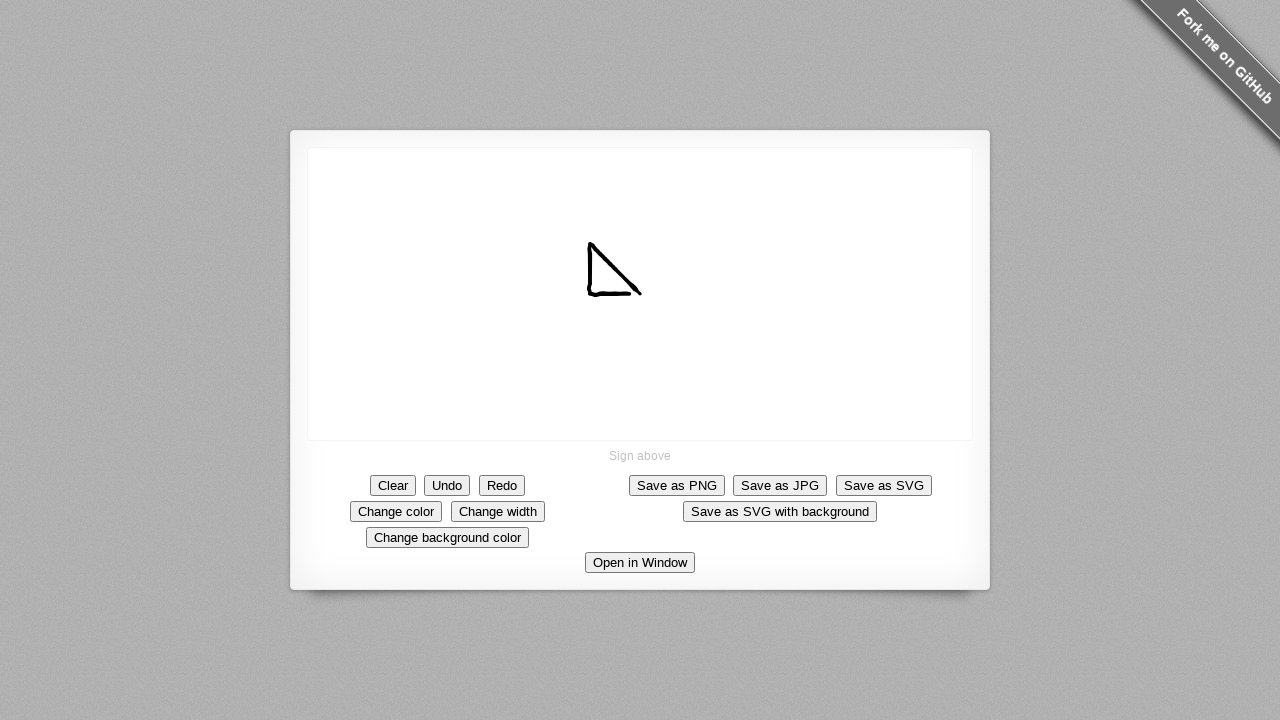

Released mouse button to complete drawing at (640, 294)
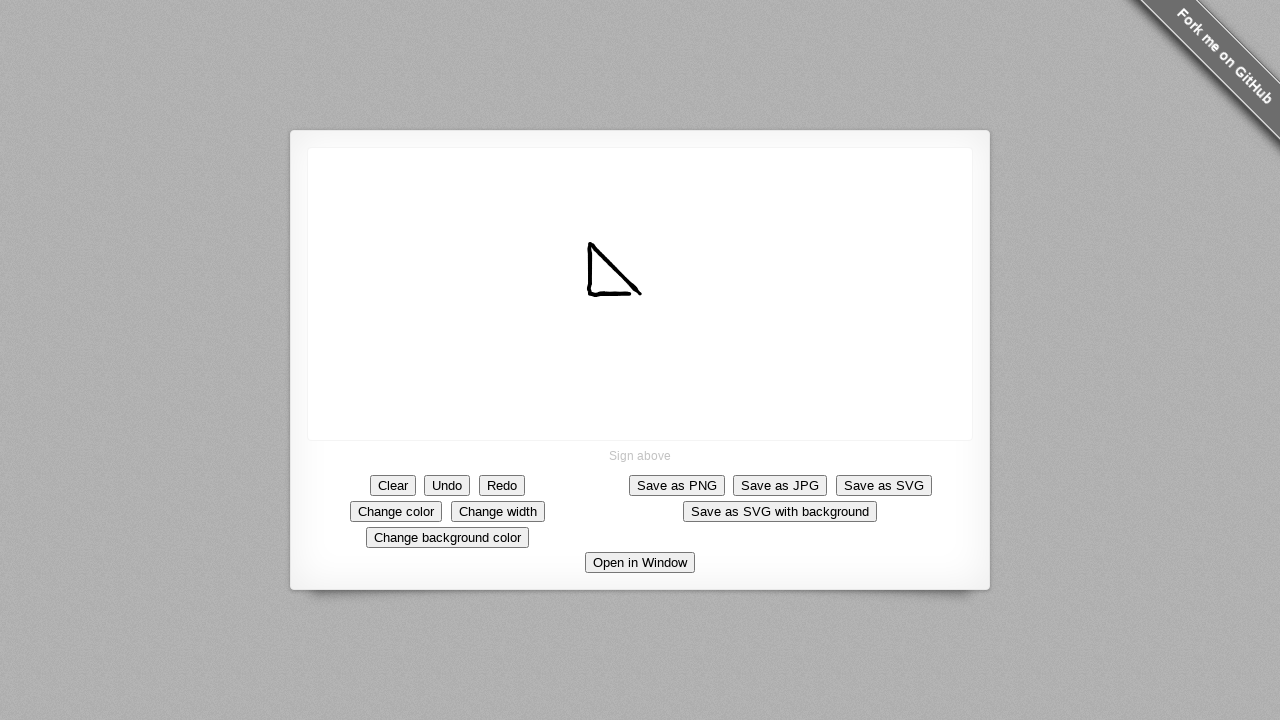

Waited 2 seconds to view the completed drawing
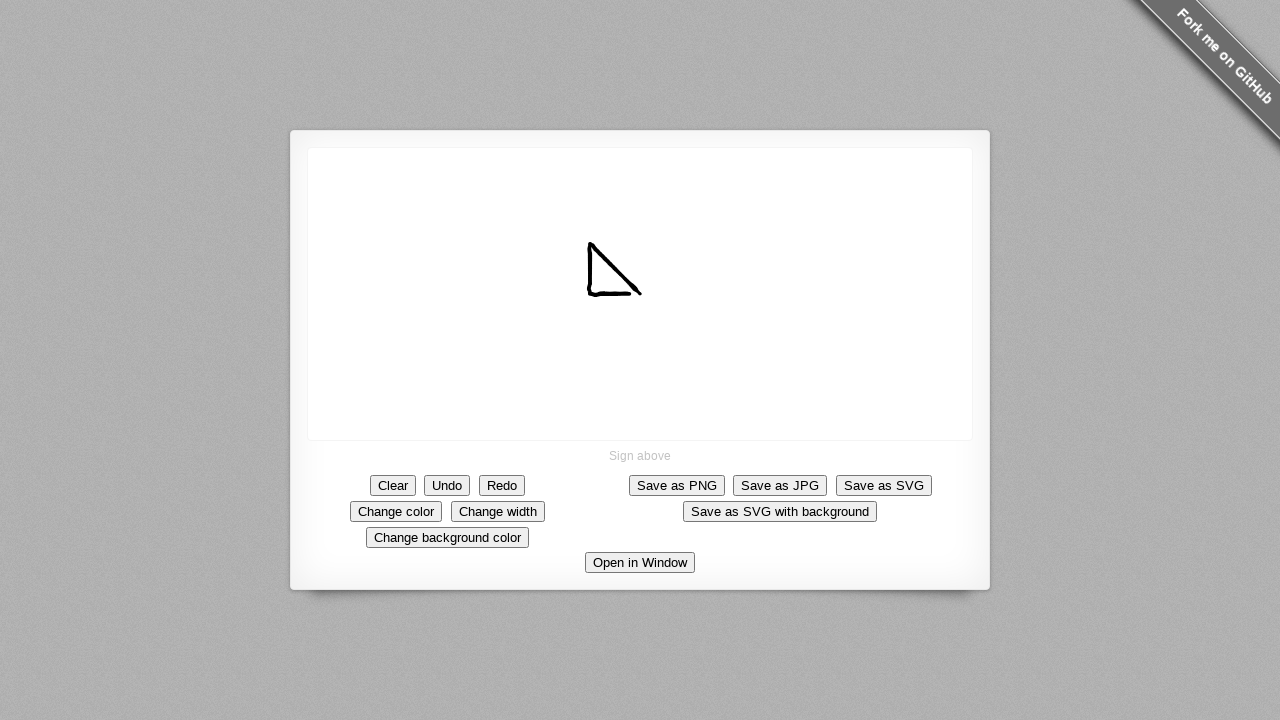

Clicked Clear button to erase the signature at (393, 485) on text='Clear'
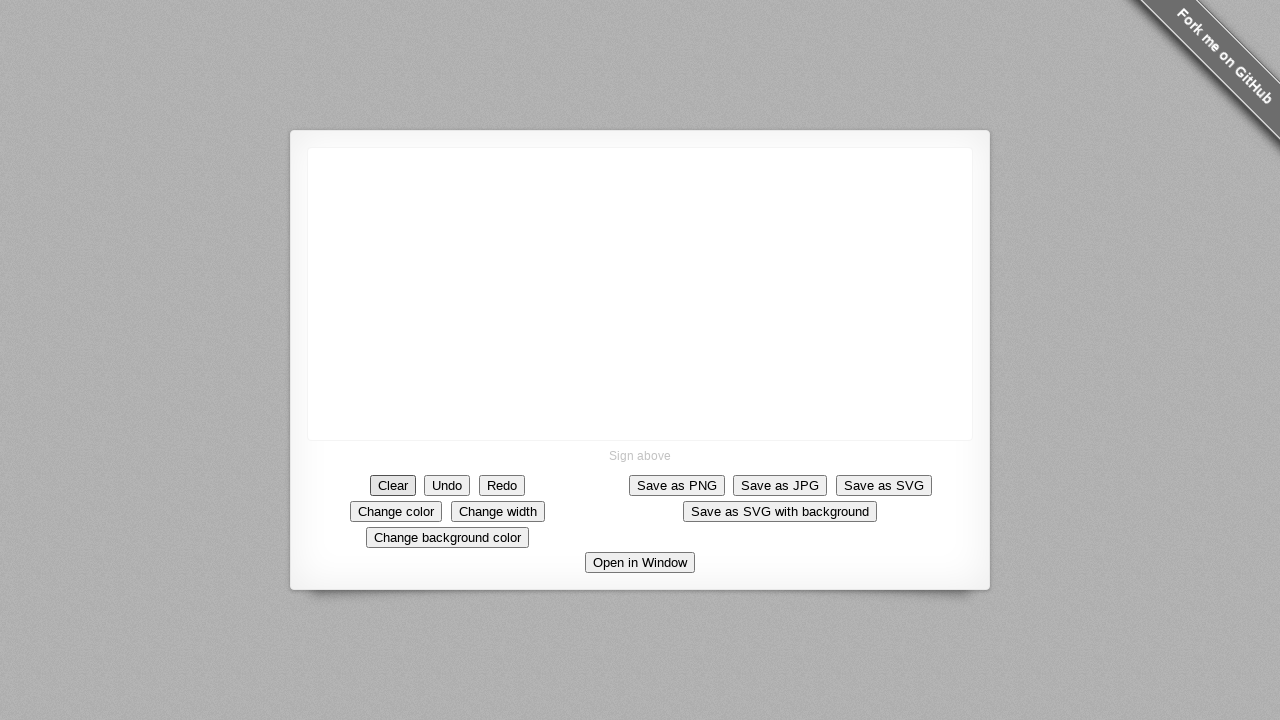

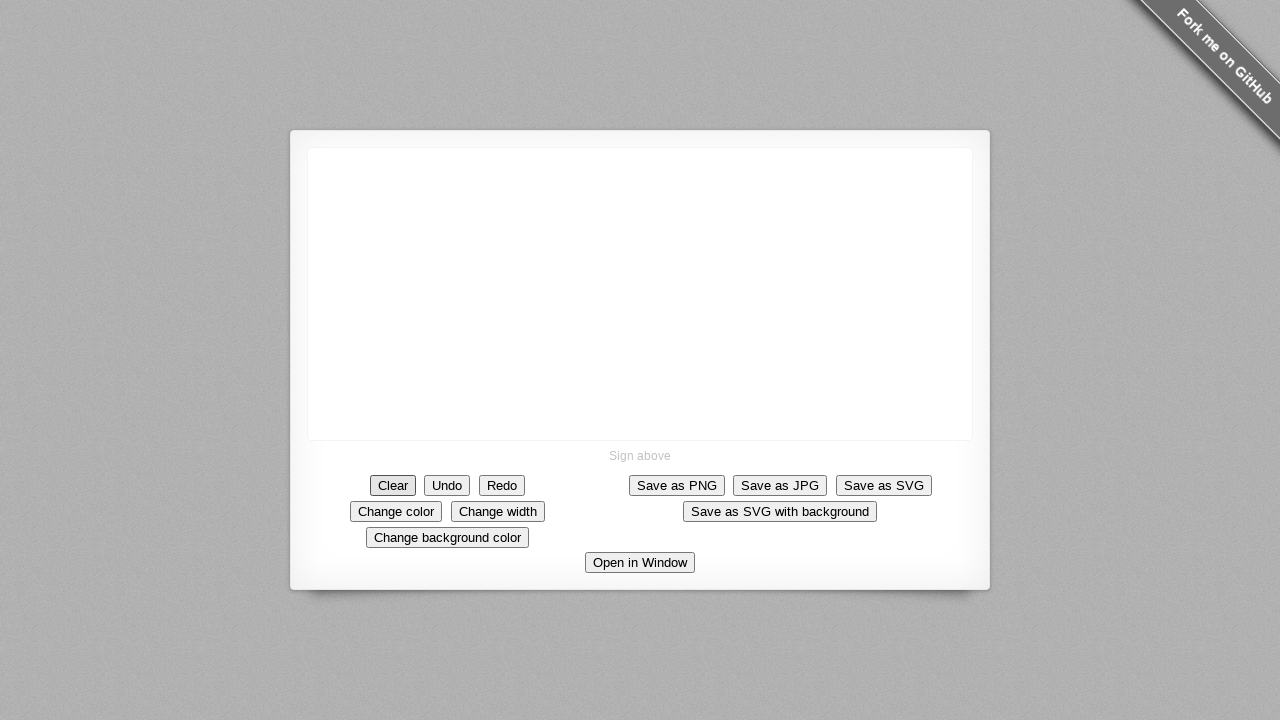